Tests JavaScript prompt alert functionality by switching to iframe, triggering prompt, entering text, and accepting it

Starting URL: https://www.w3schools.com/js/tryit.asp?filename=tryjs_prompt

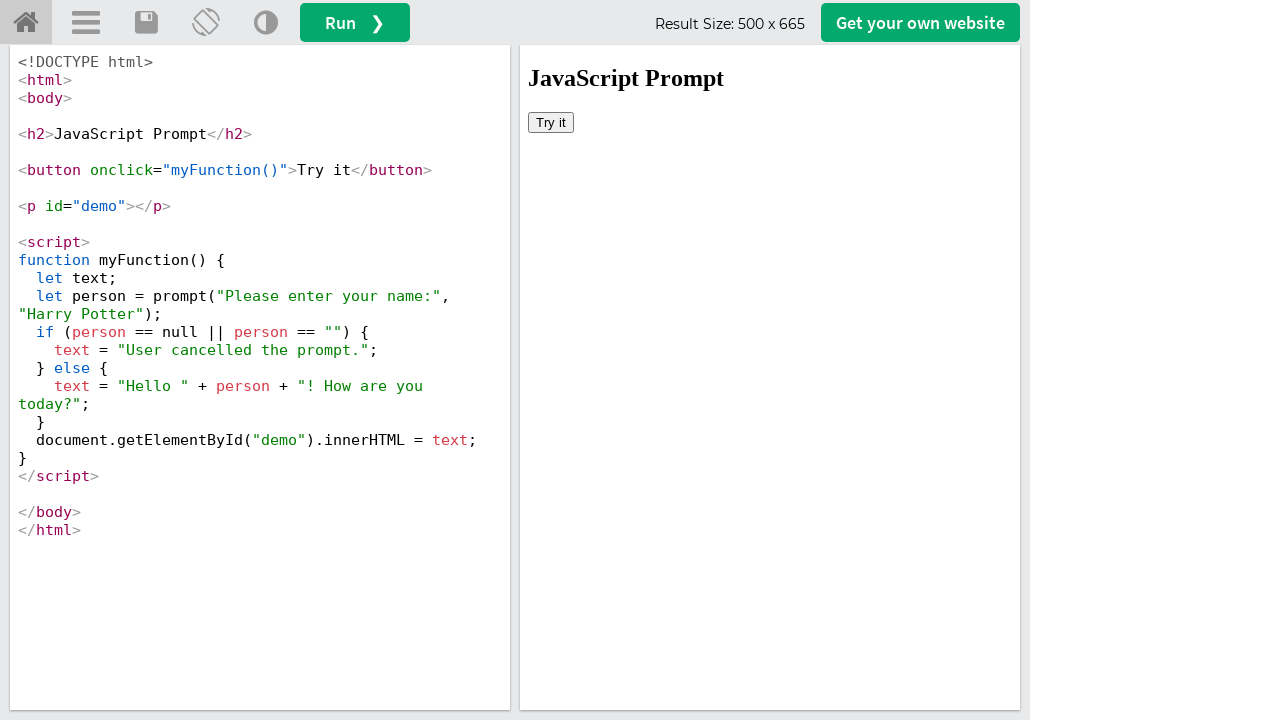

Located iframe with ID 'iframeResult'
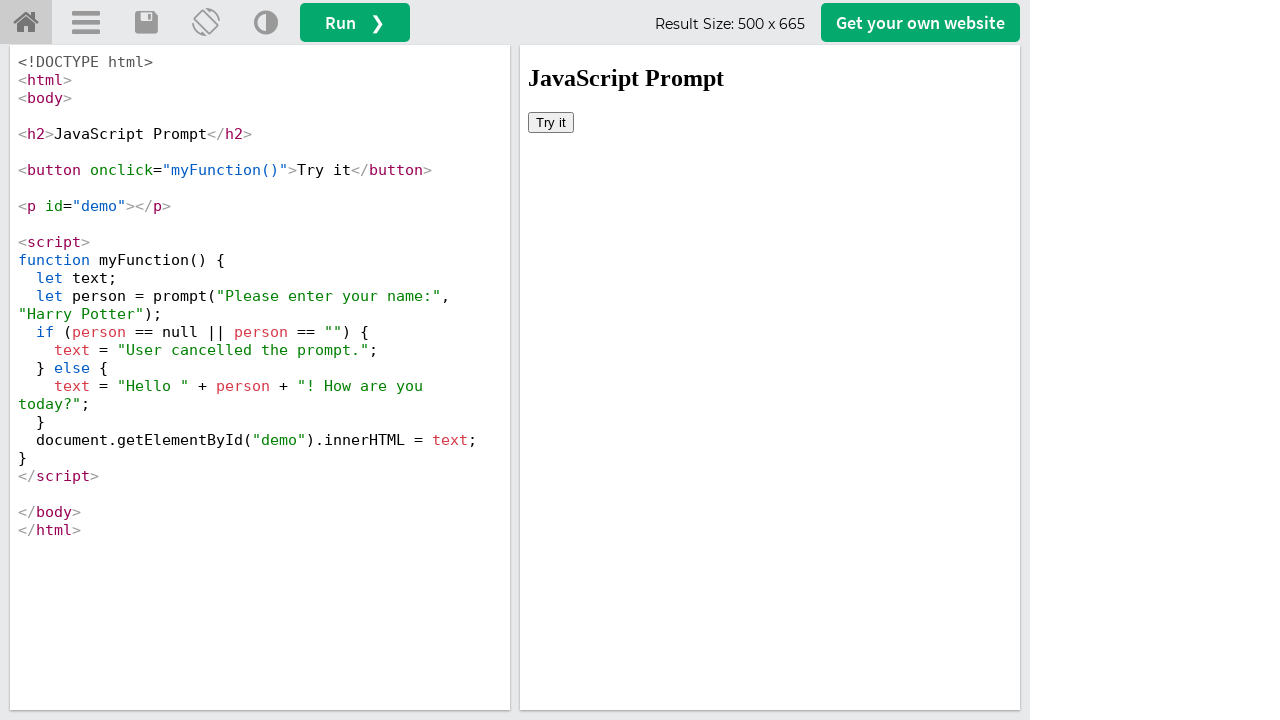

Clicked 'Try it' button to trigger JavaScript prompt at (551, 122) on #iframeResult >> internal:control=enter-frame >> button:has-text('Try it')
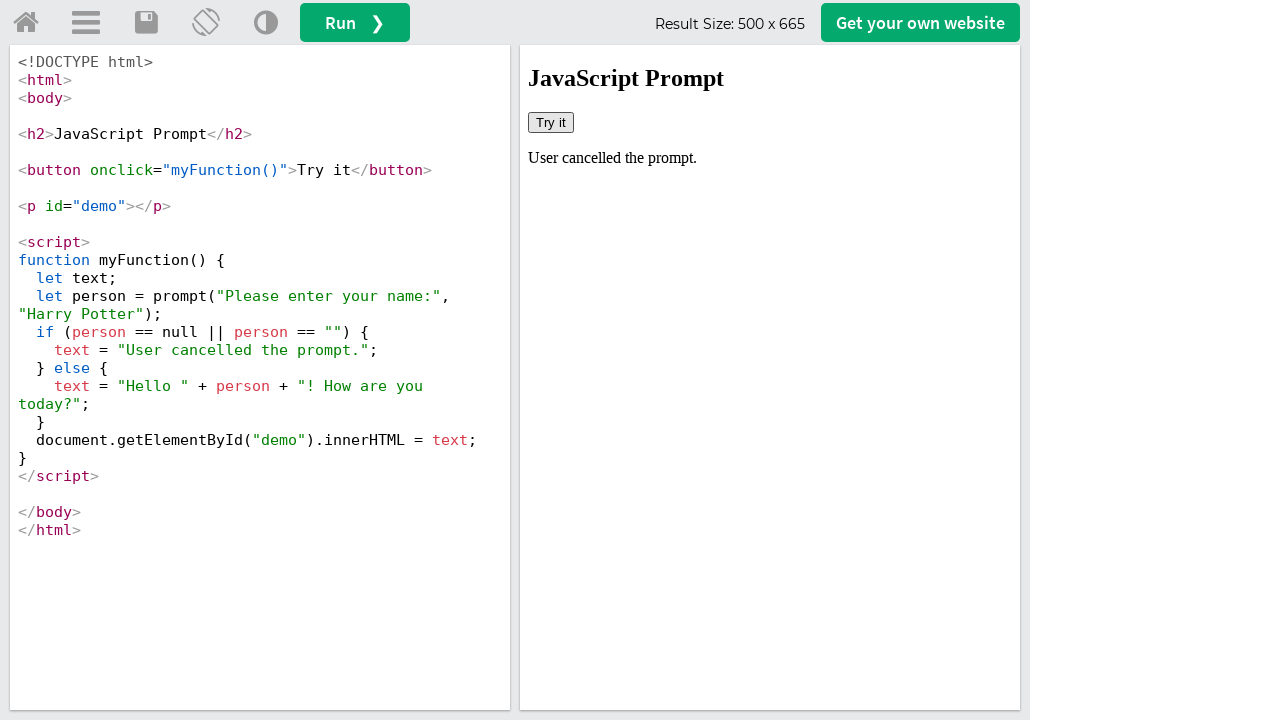

Set up dialog handler to accept prompt with text 'Crew Members'
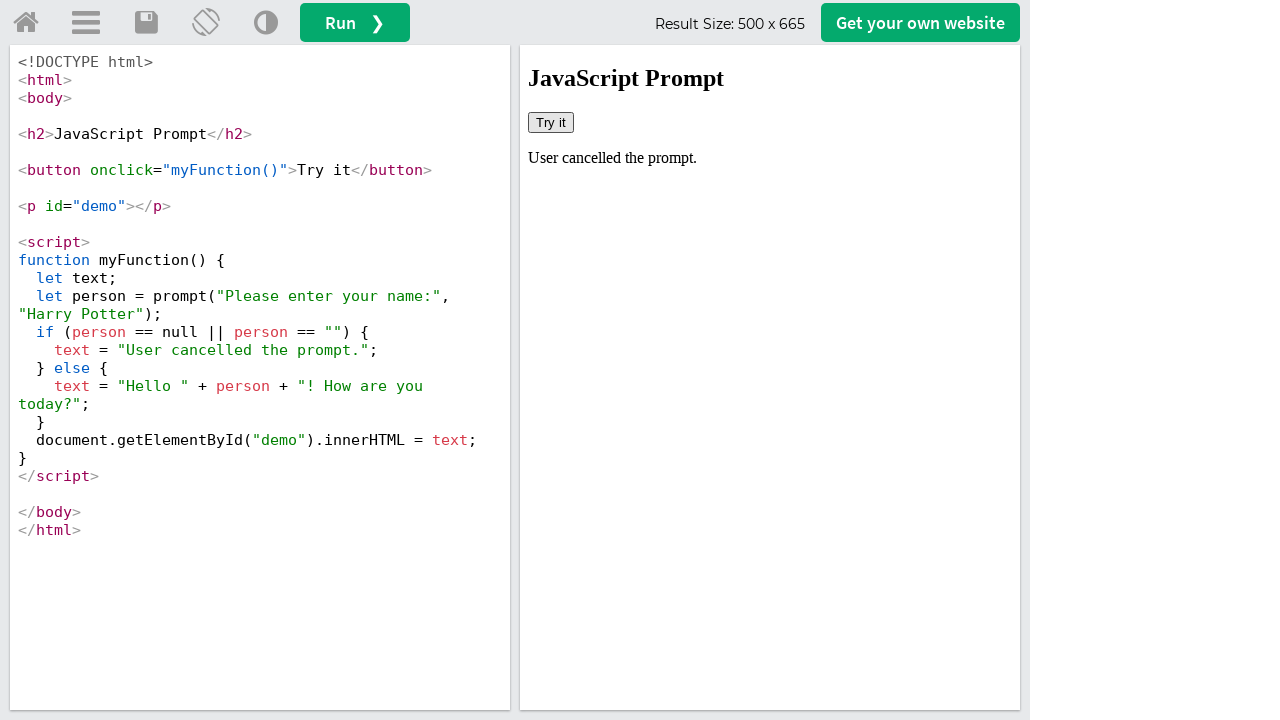

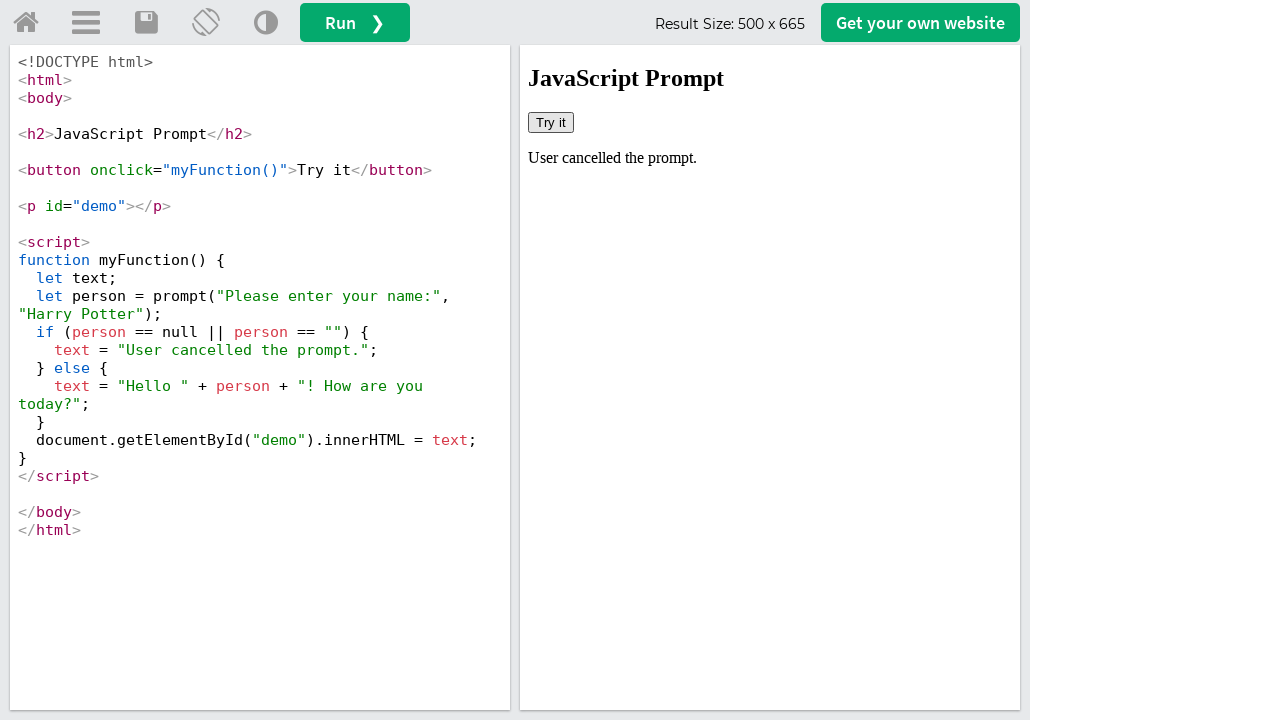